Tests file upload functionality by selecting a file and clicking the upload/submit button on a demo file upload page

Starting URL: https://the-internet.herokuapp.com/upload

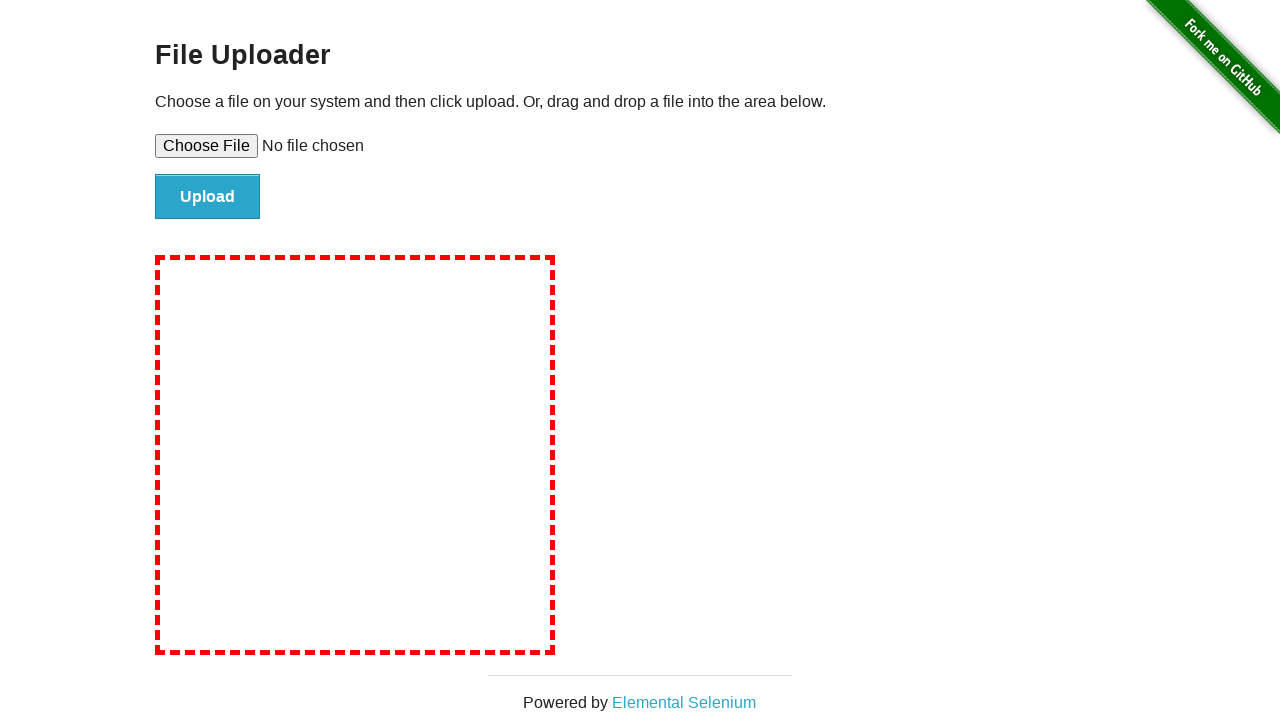

Created temporary test file for upload
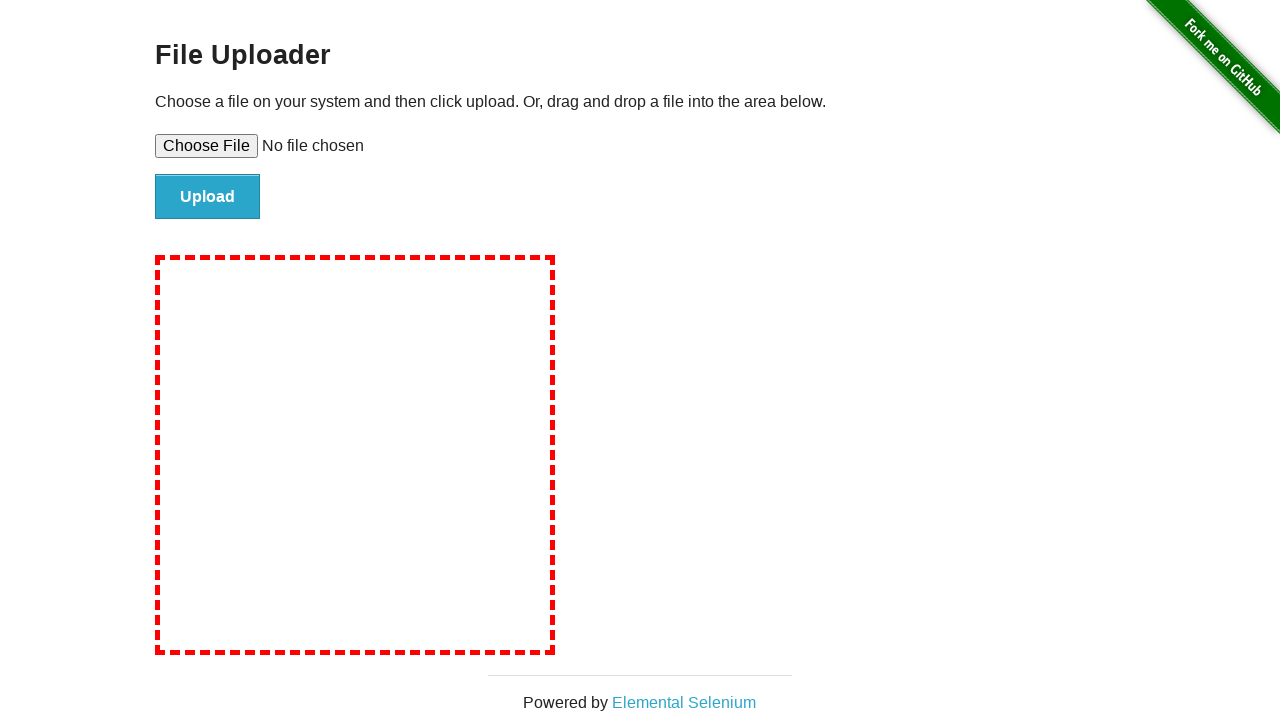

Selected file for upload via file input element
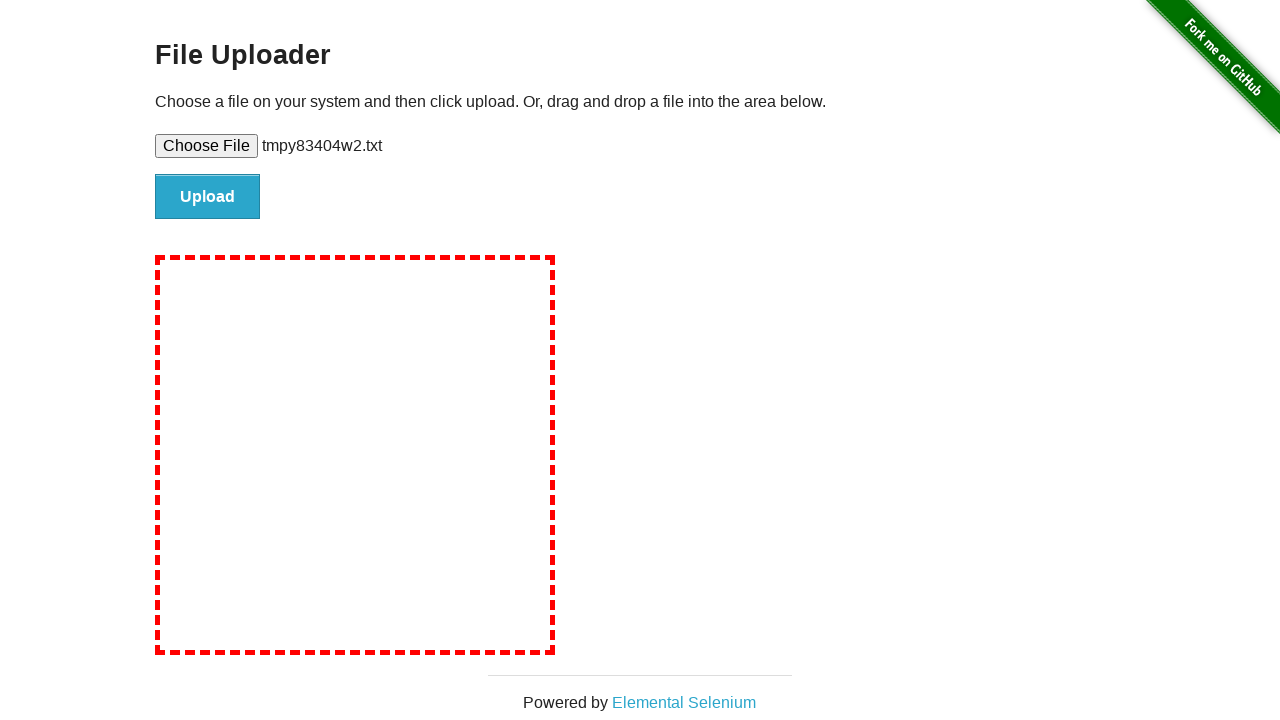

Clicked upload/submit button at (208, 197) on #file-submit
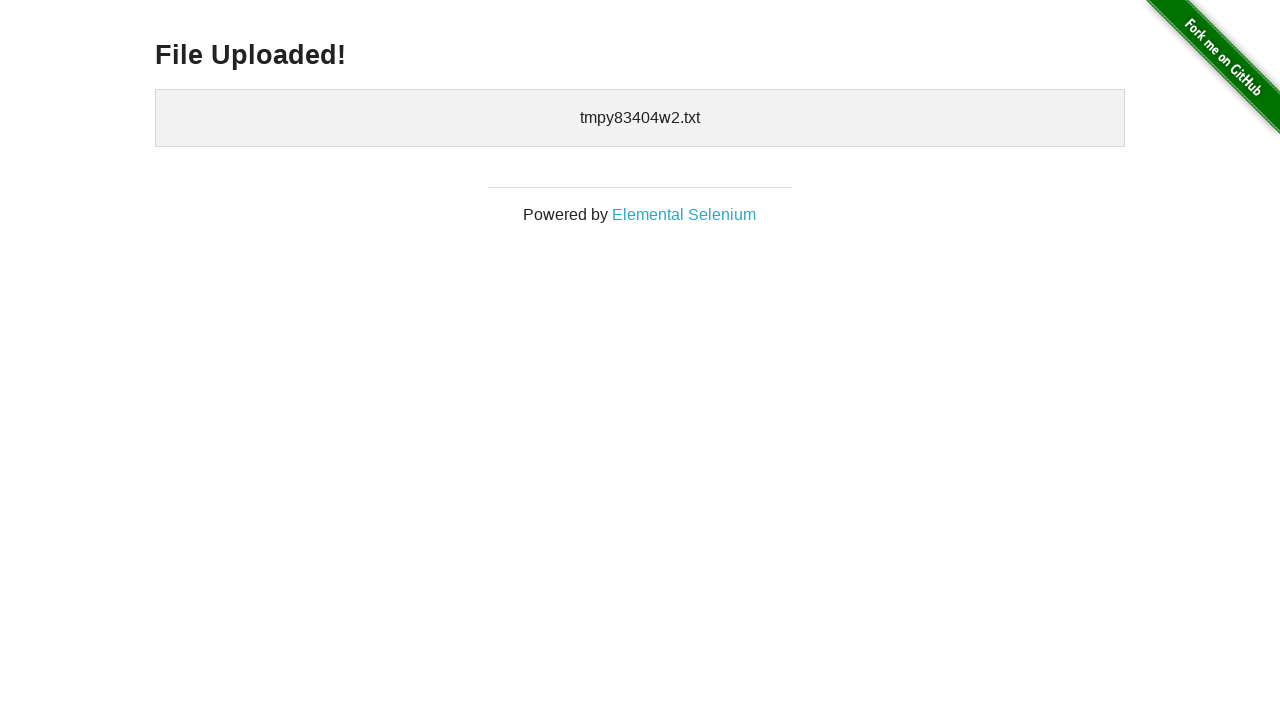

Upload confirmation page loaded
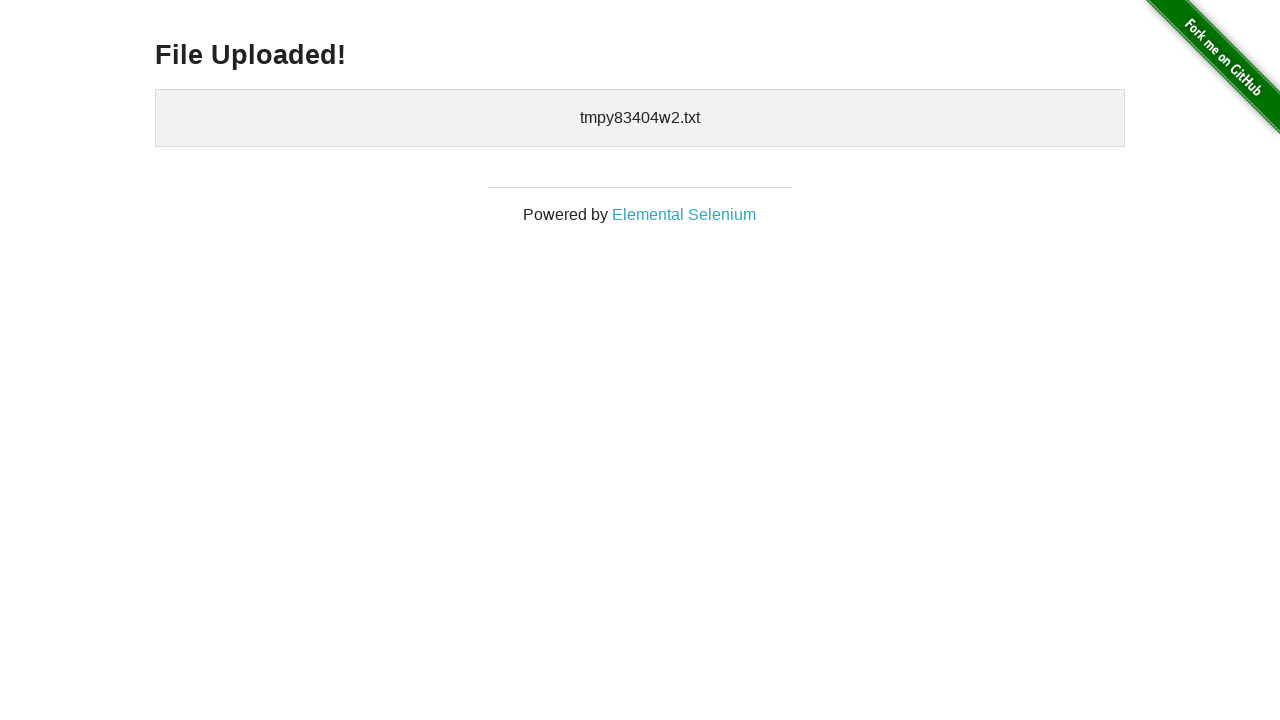

Cleaned up temporary test file
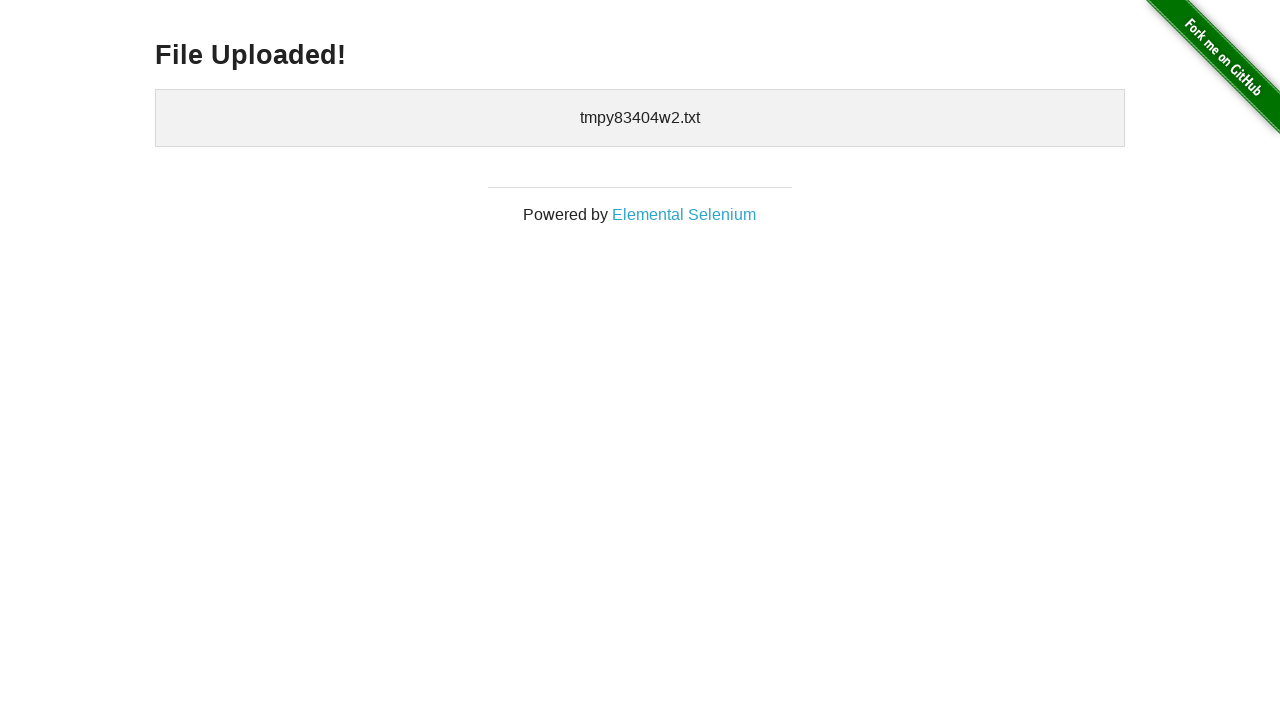

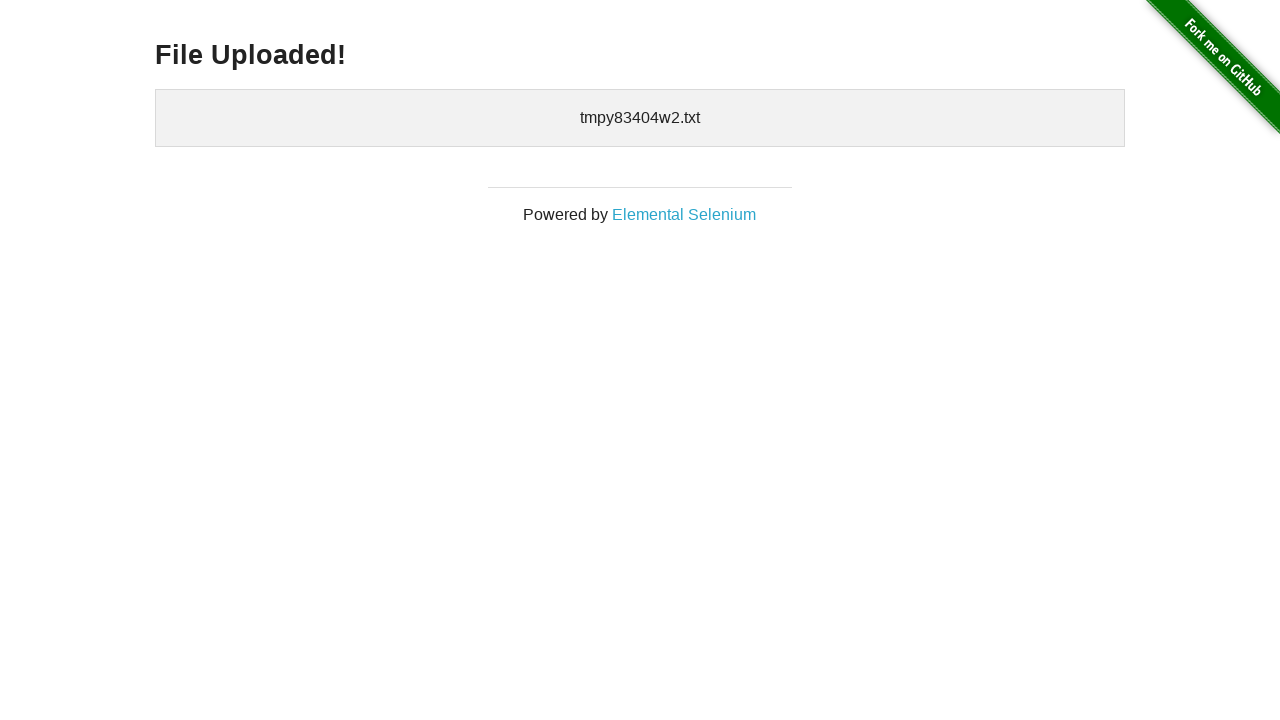